Tests drag and drop functionality on the jQuery UI demo page by dragging an element and dropping it onto a target drop zone

Starting URL: https://jqueryui.com/droppable

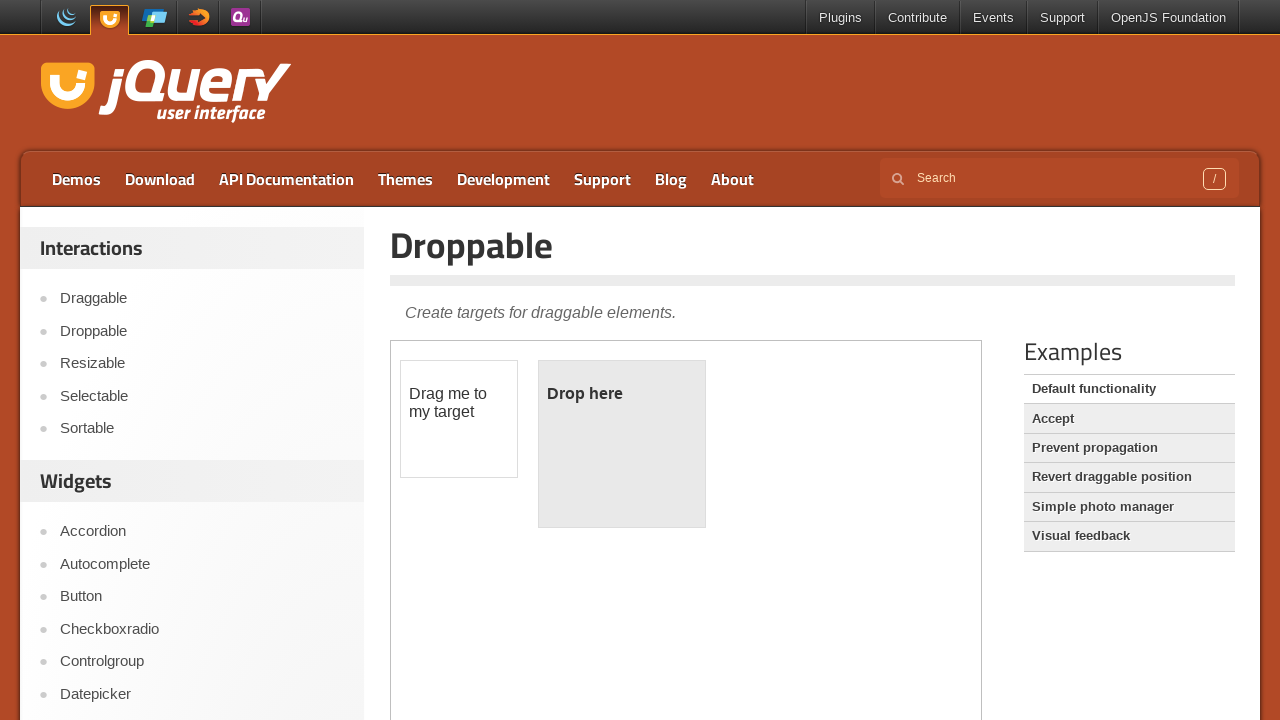

Navigated to jQuery UI droppable demo page
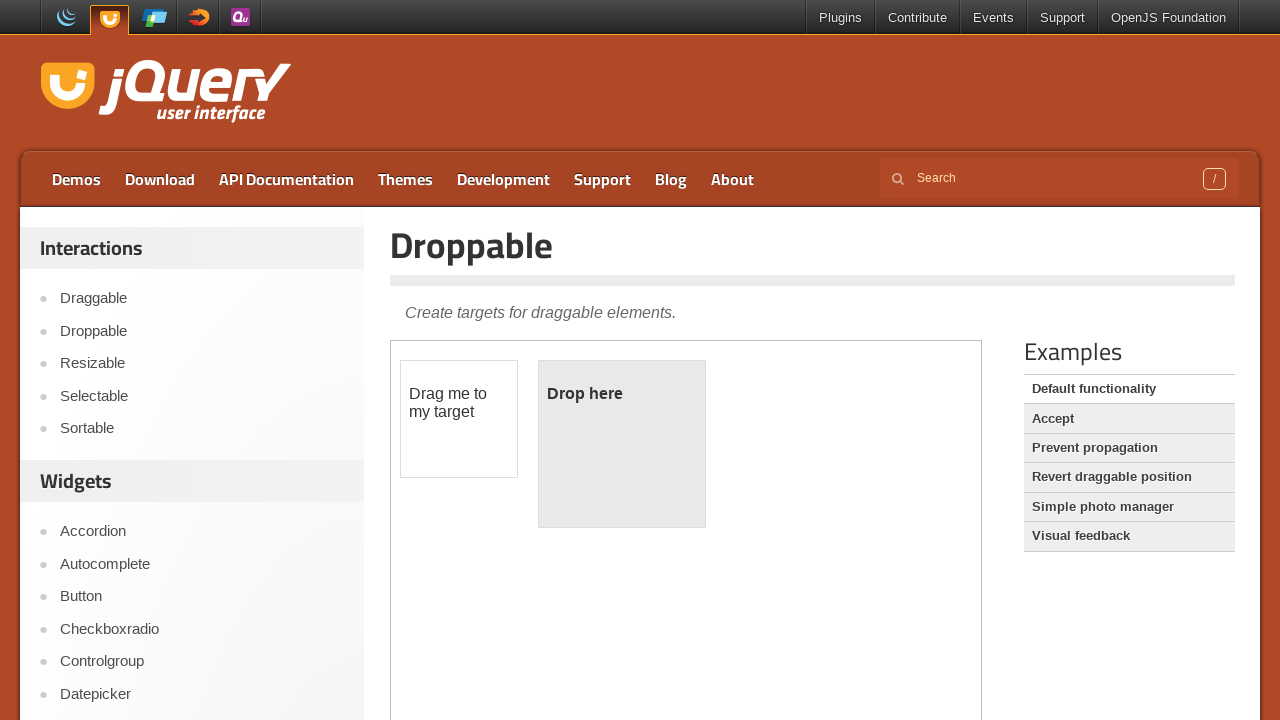

Located the iframe containing the drag and drop demo
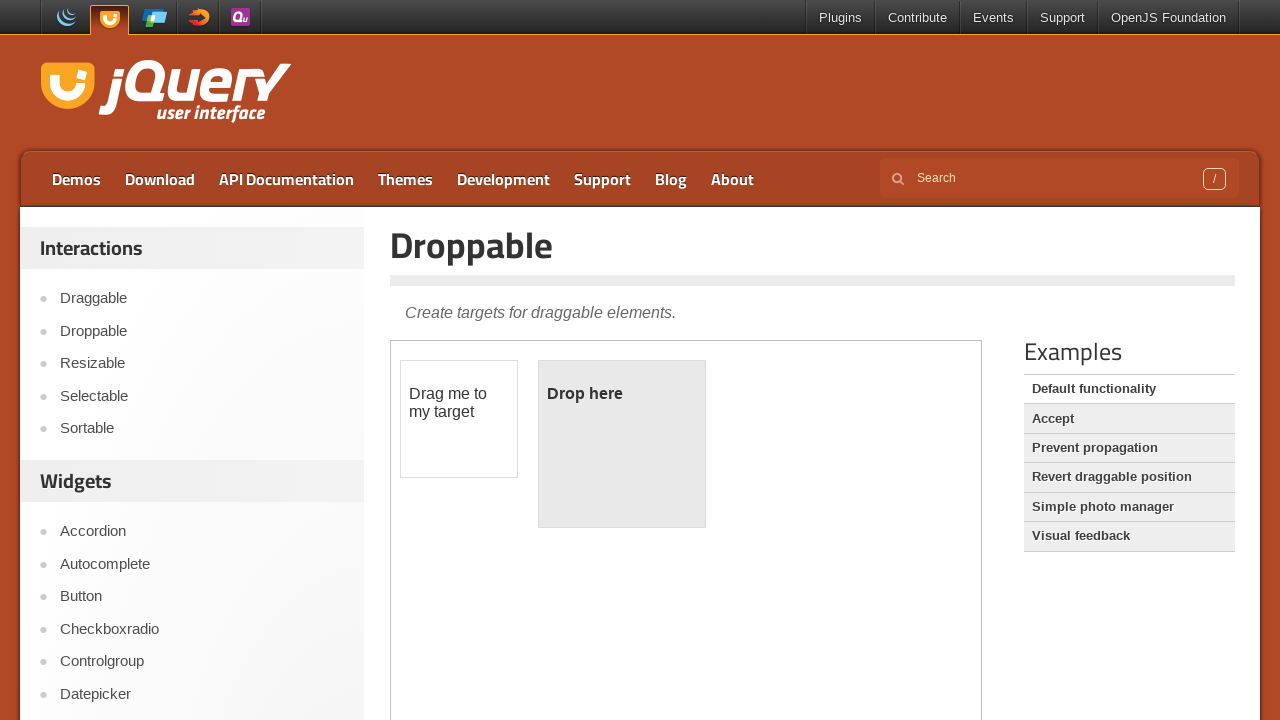

Located the draggable source element
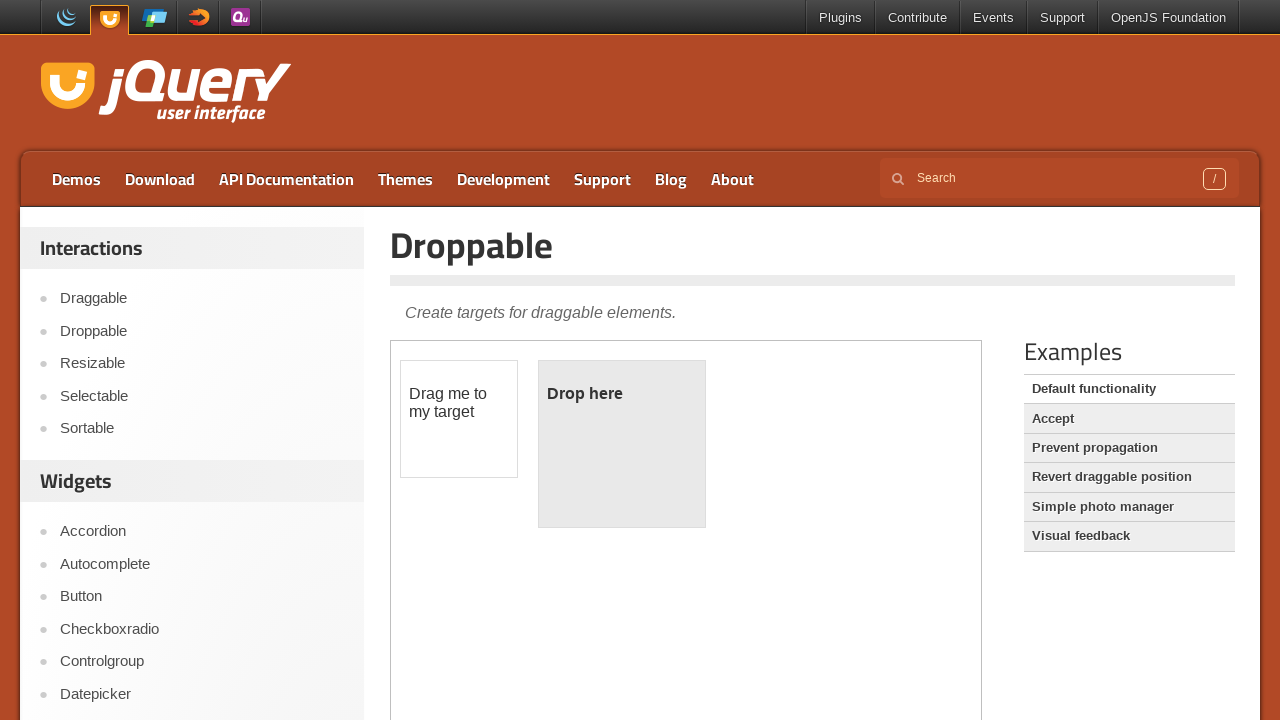

Located the droppable target element
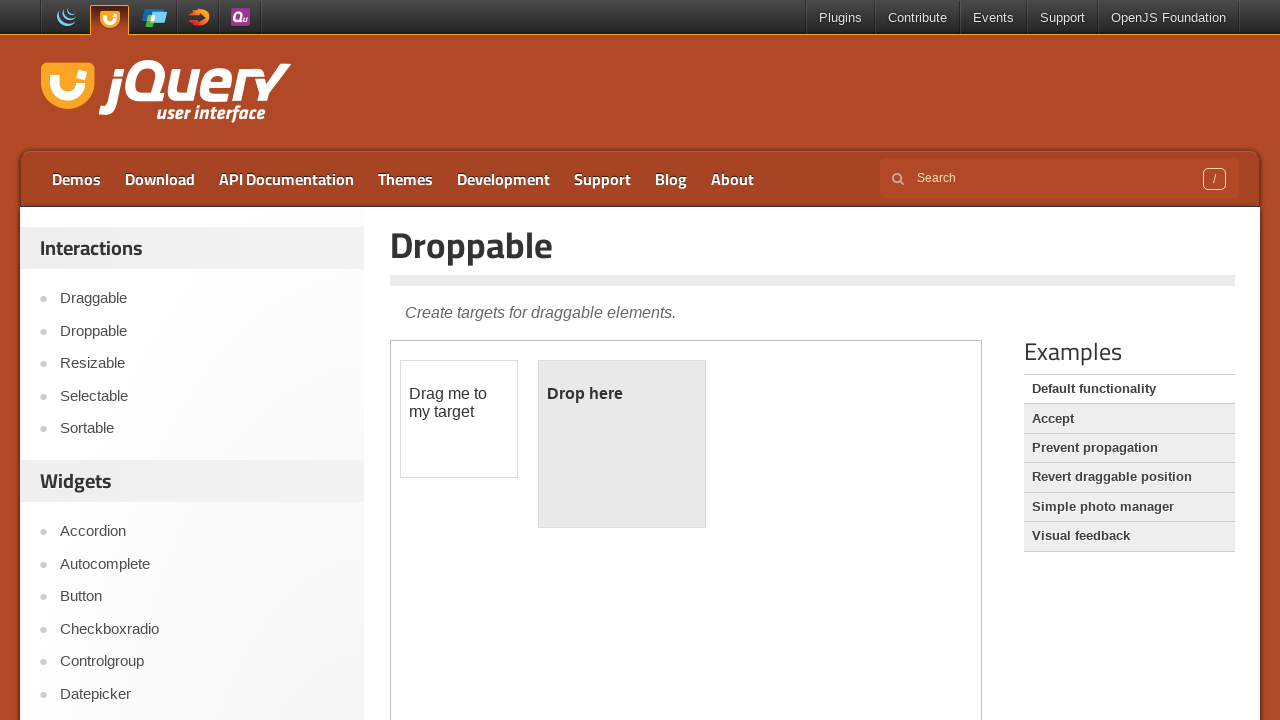

Dragged the source element and dropped it onto the target drop zone at (622, 444)
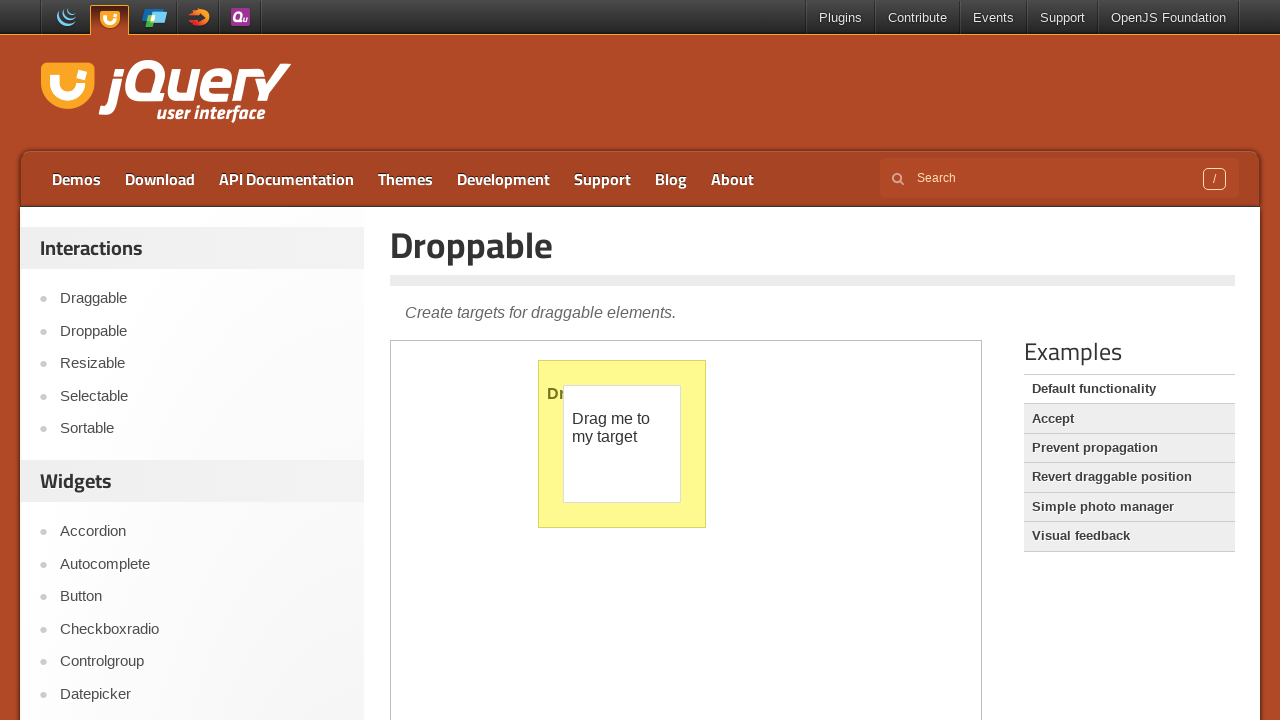

Waited 1 second for drag and drop action to complete
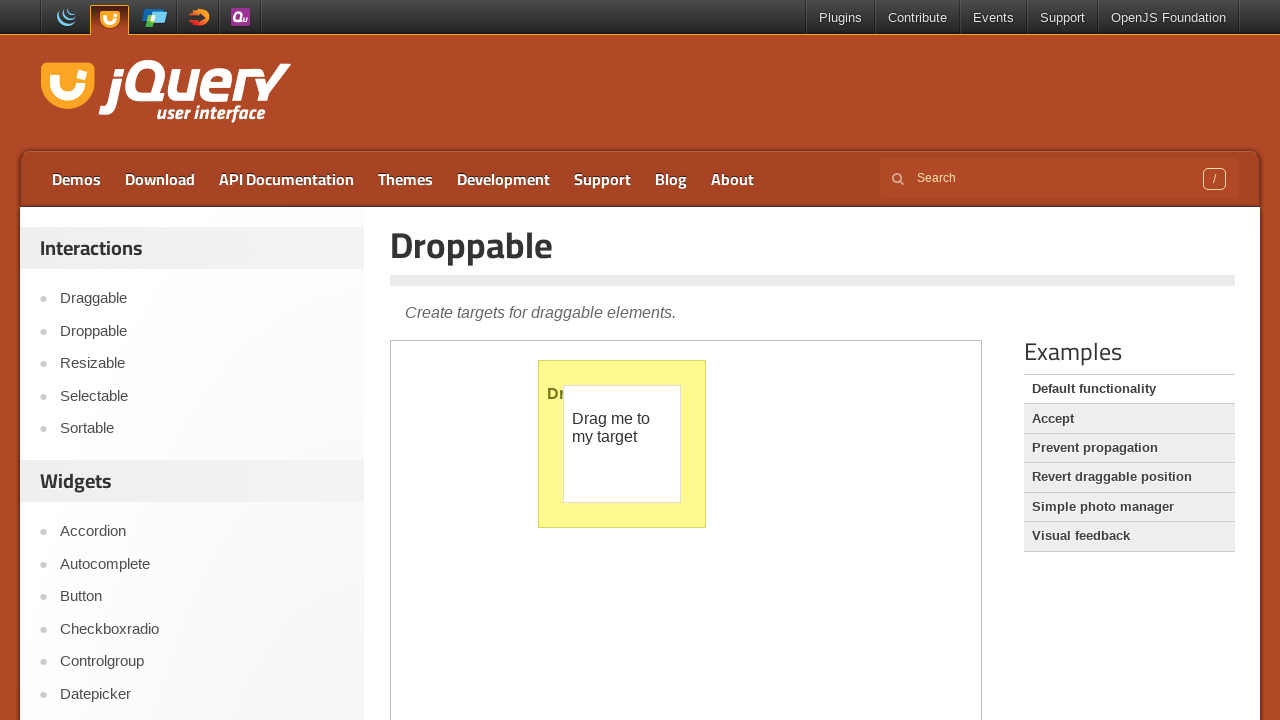

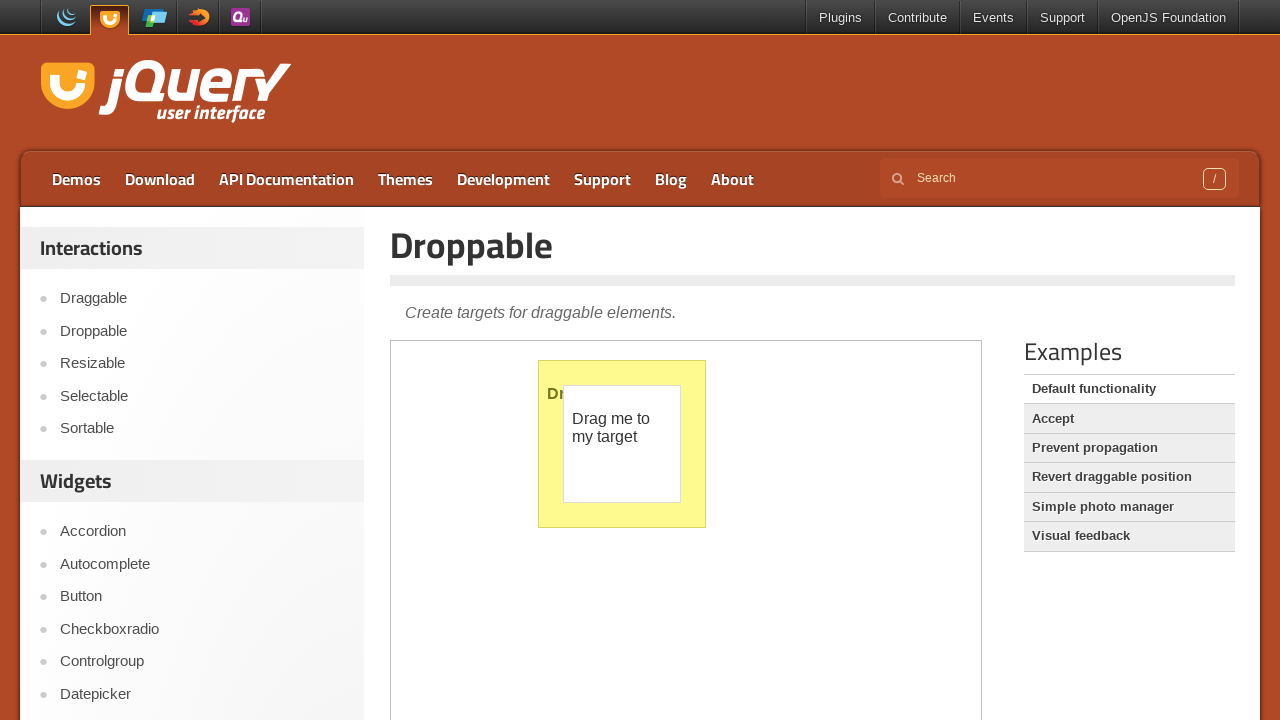